Navigates to a Twitch streamer's about page and waits for the page content to load, verifying that link elements are present on the page.

Starting URL: https://www.twitch.tv/scump/about

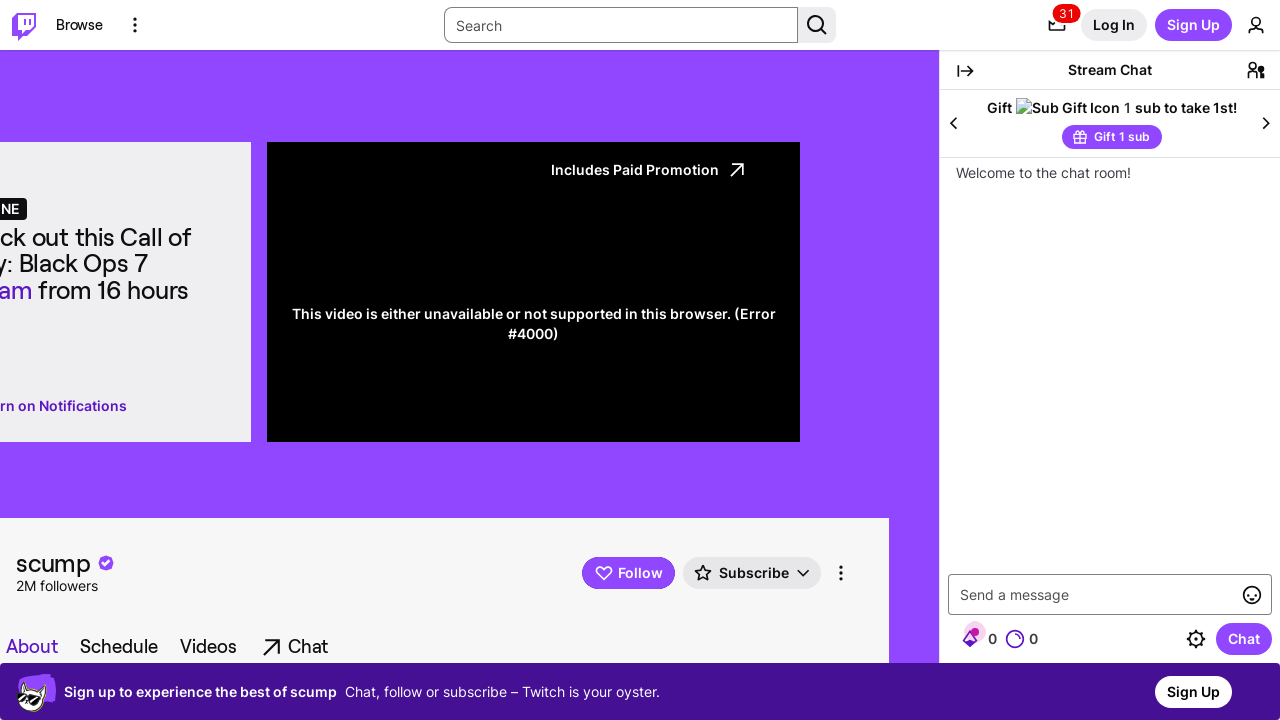

Navigated to Twitch streamer's about page
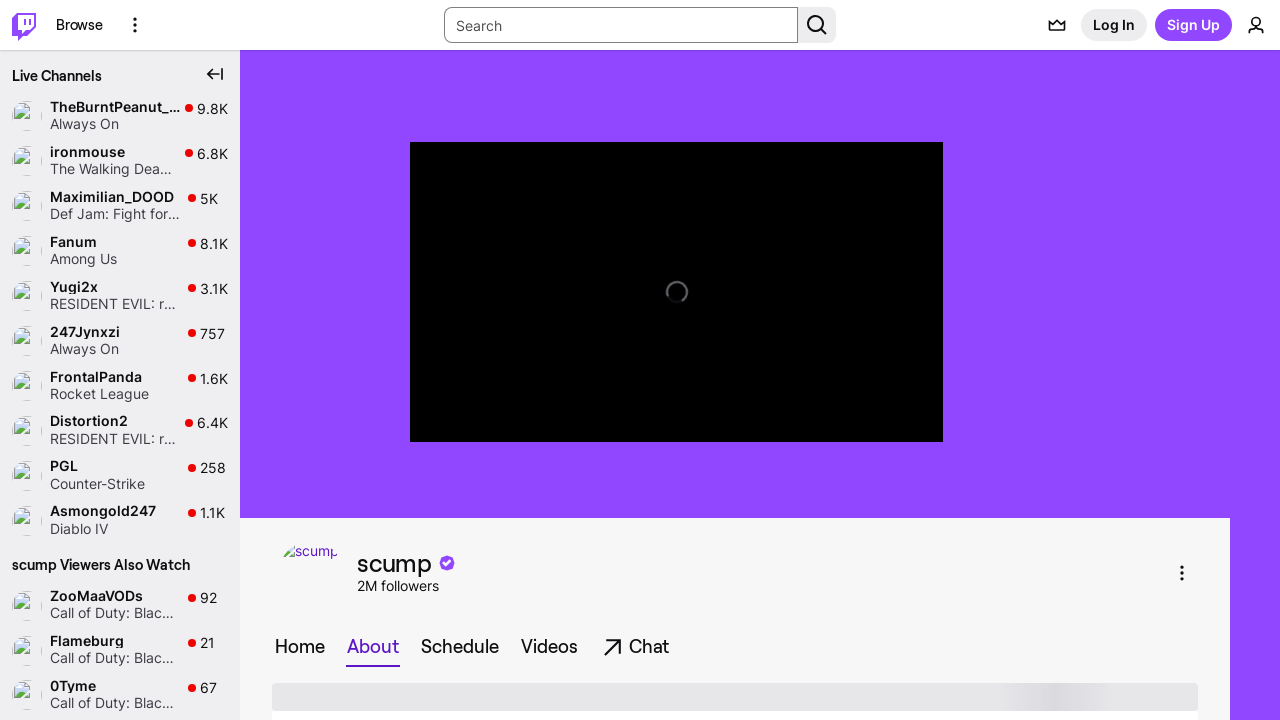

Page reached networkidle state, content loading complete
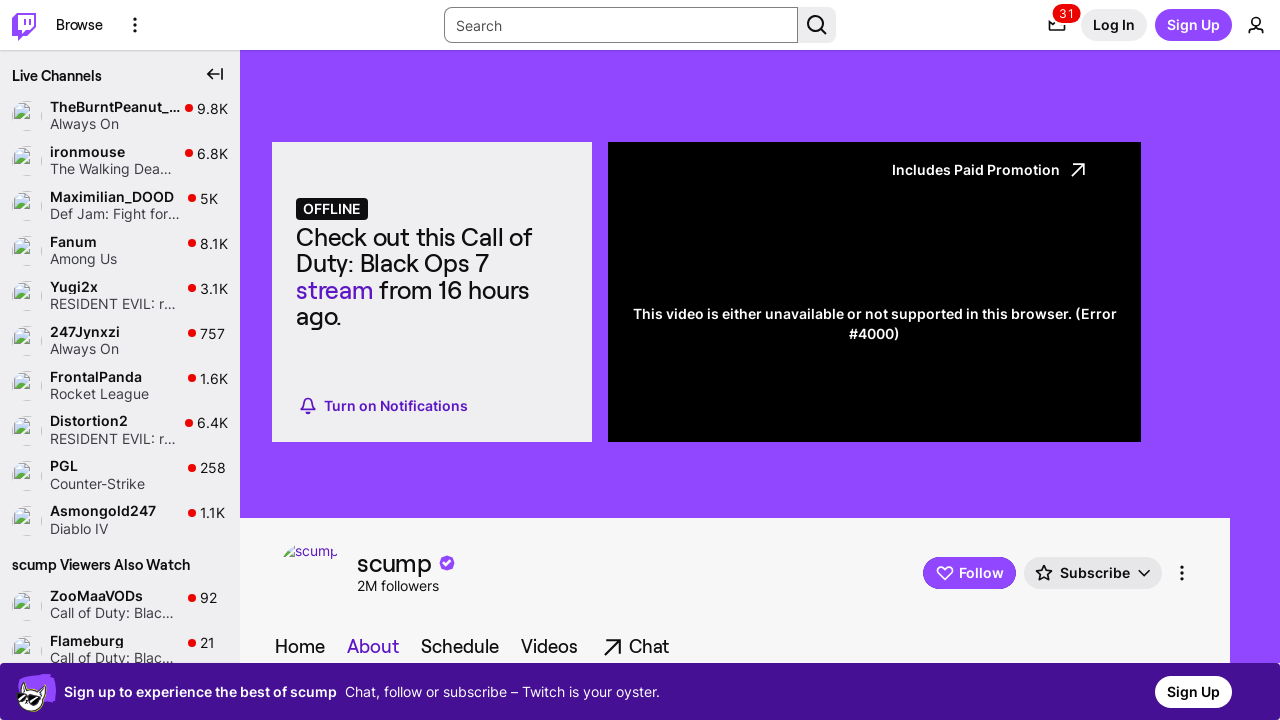

Link elements are present and visible on the about page
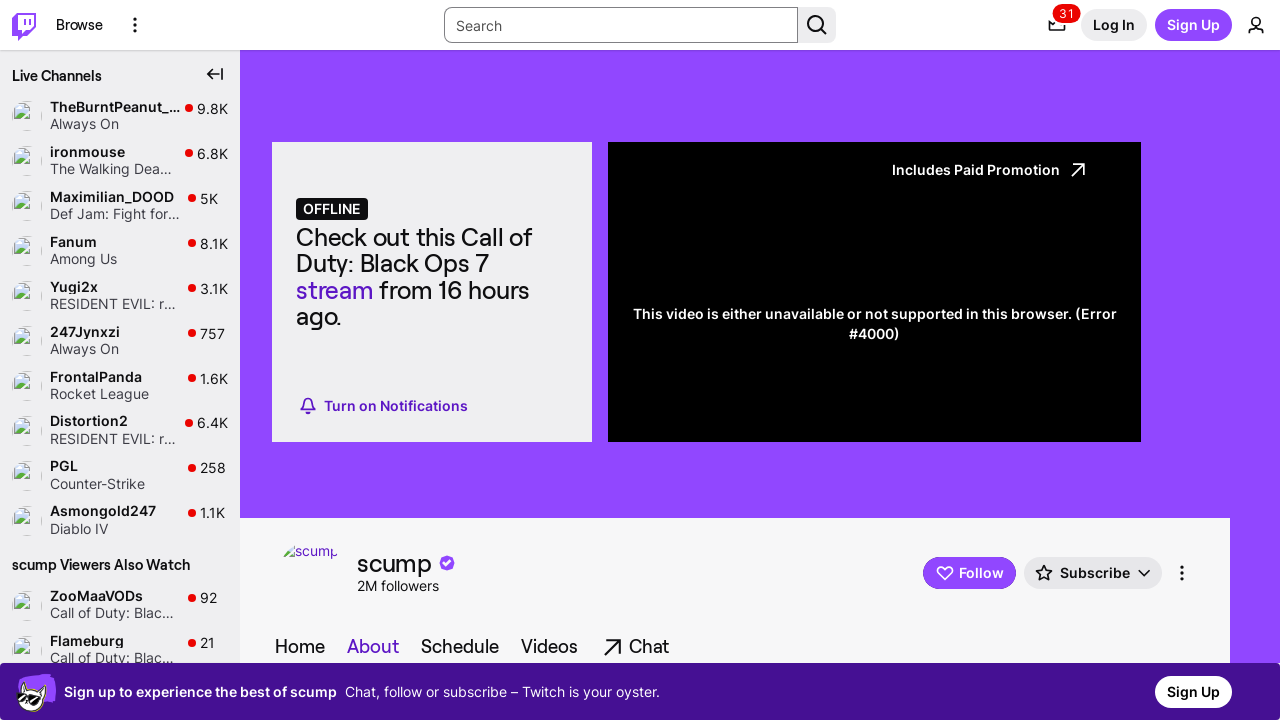

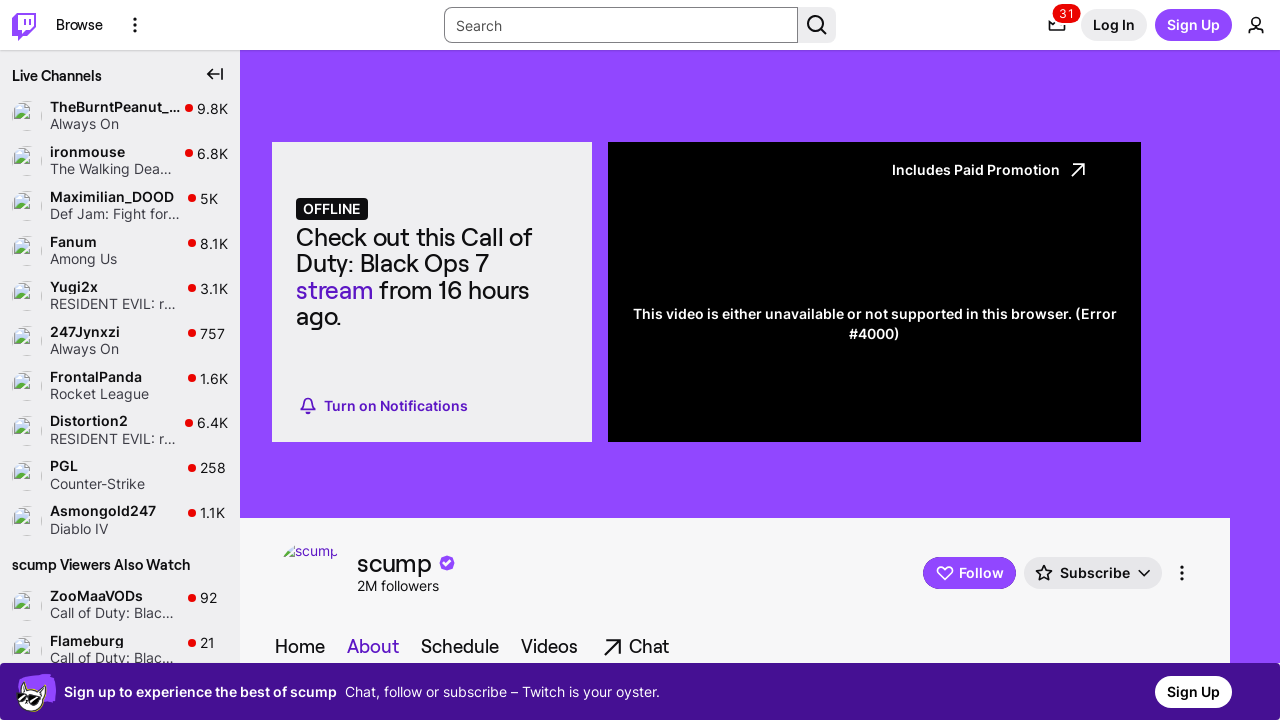